Tests navigation to application page and video section

Starting URL: https://www.colorstreet.com/

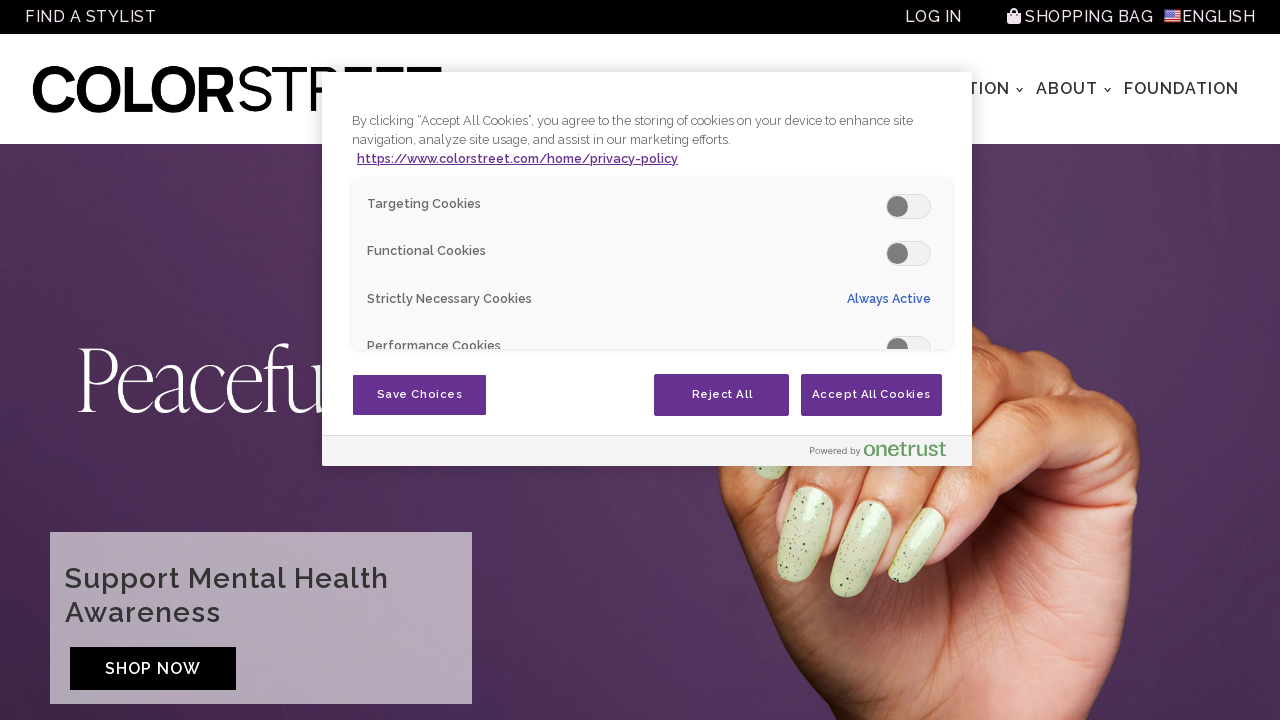

Waited for Save All button to be visible
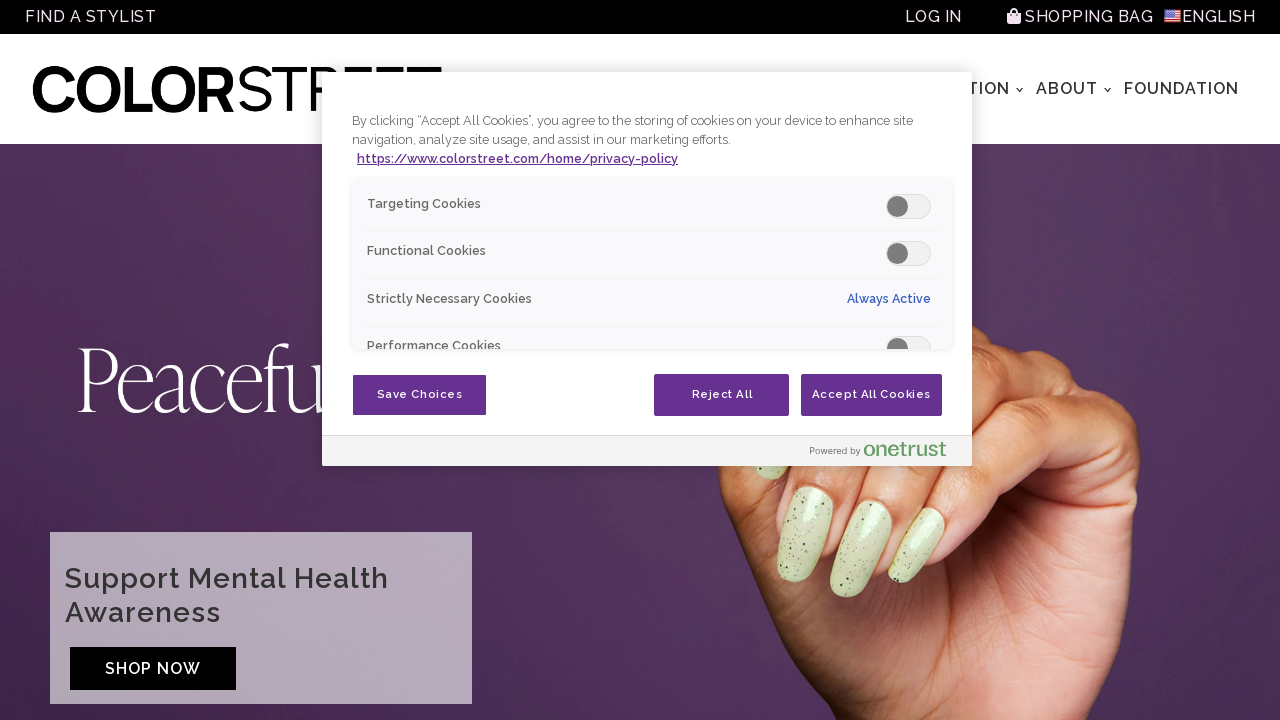

Clicked Save All button at (420, 395) on xpath=//*[@class='ot-bnr-save-handler']
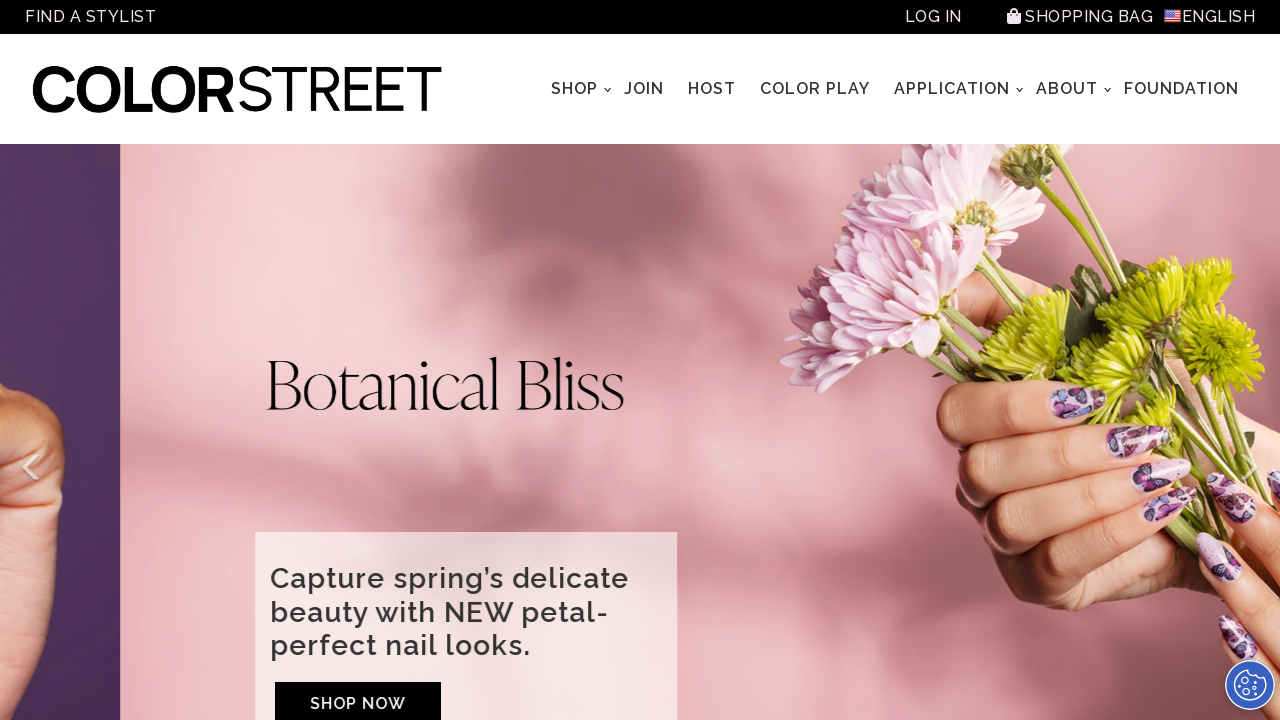

Waited for application link to be visible
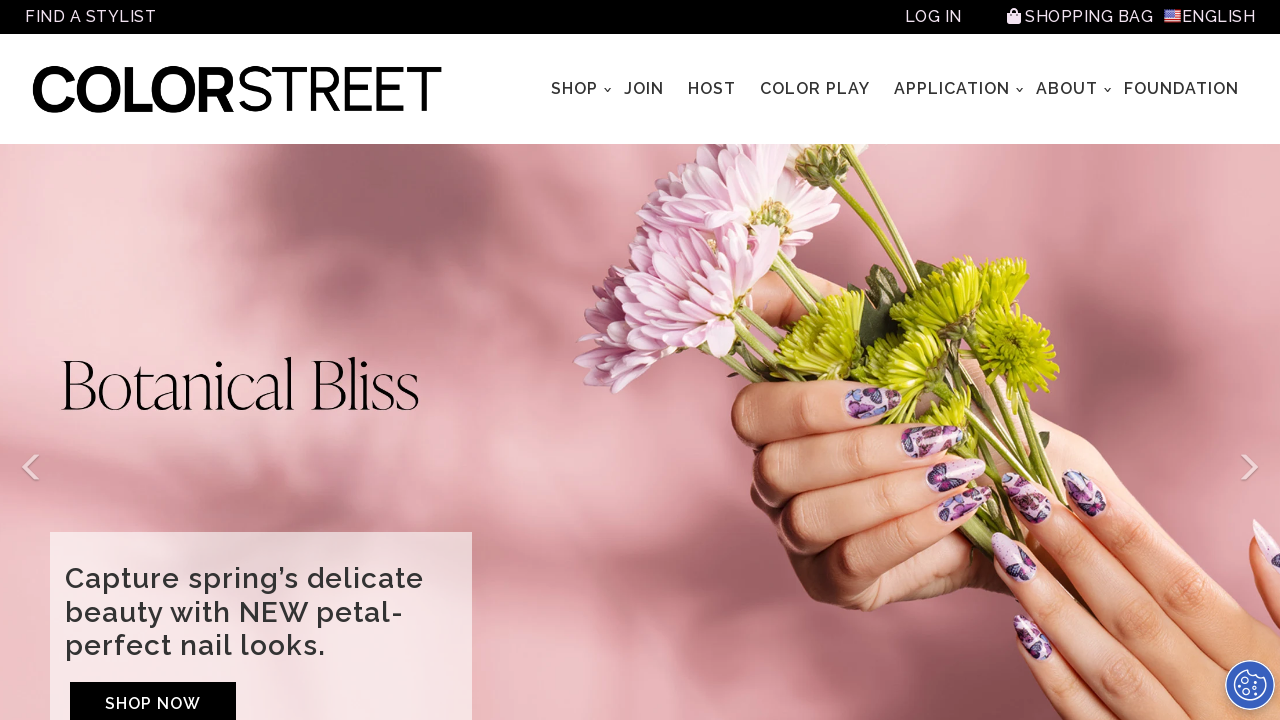

Hovered over application link at (953, 89) on xpath=//a[@href='/home/application']
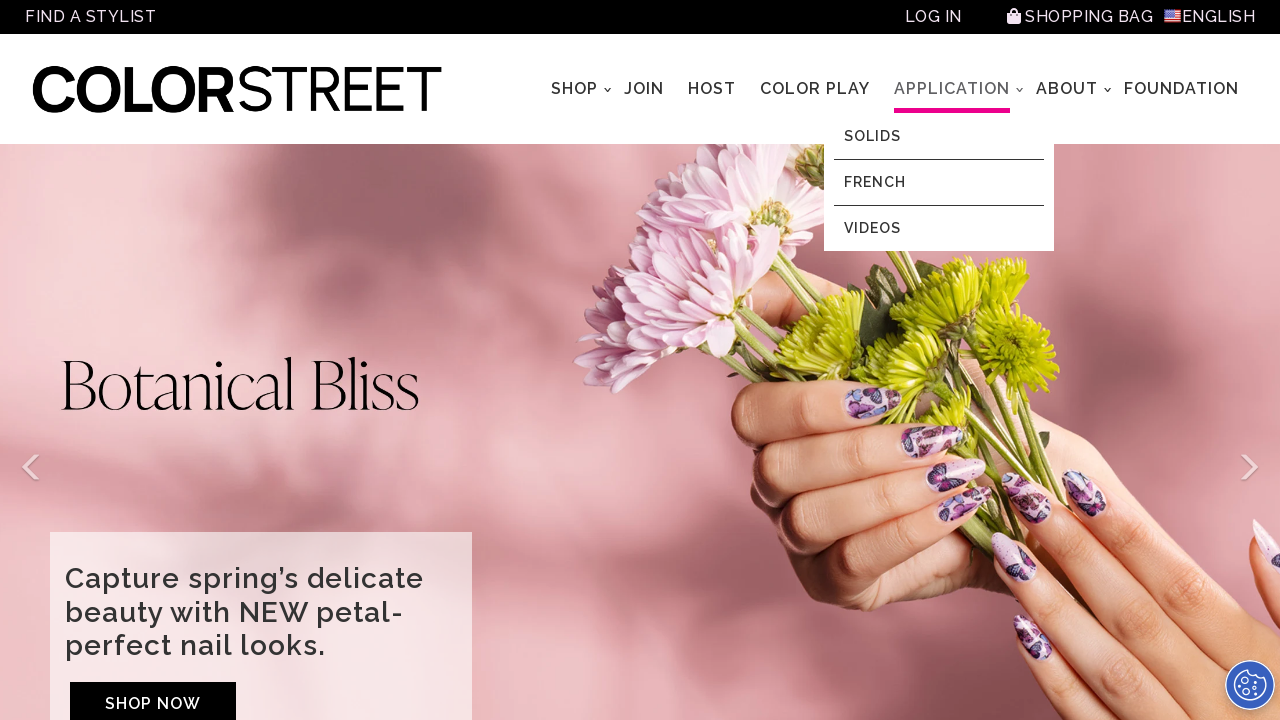

Clicked on video section link at (939, 228) on xpath=//a[@href='/home/application#videos']
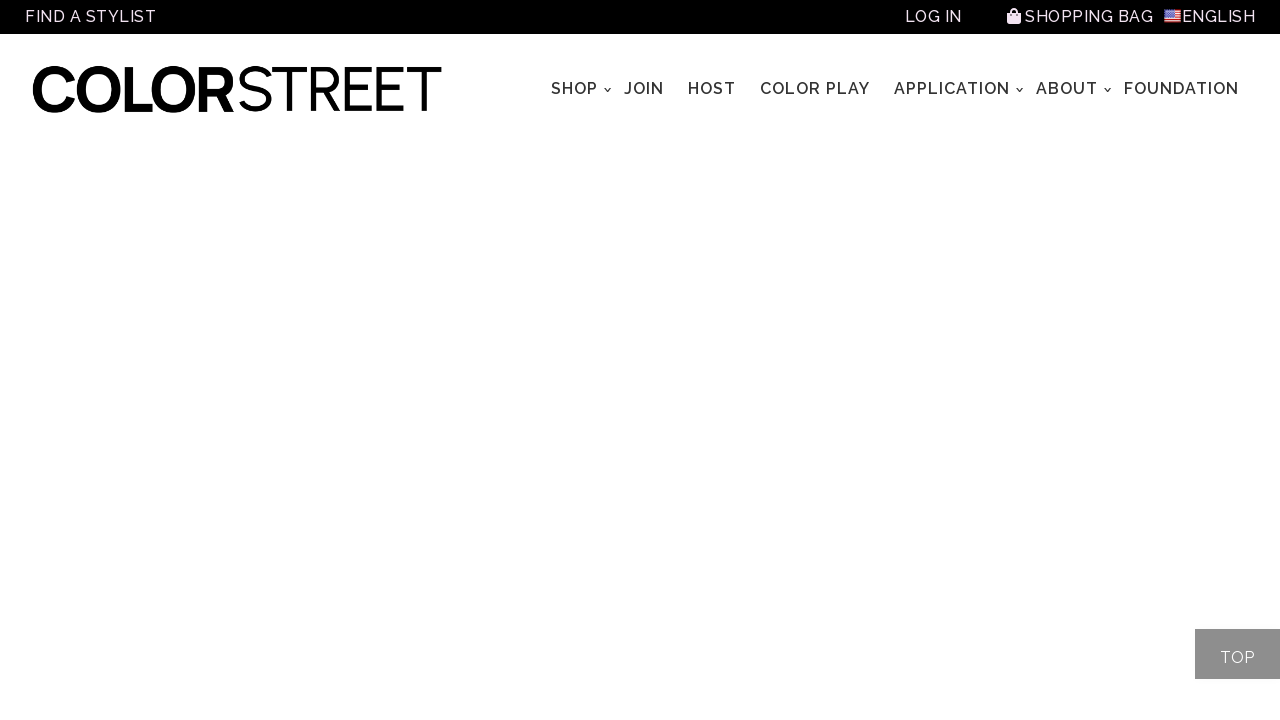

Verified application header is displayed
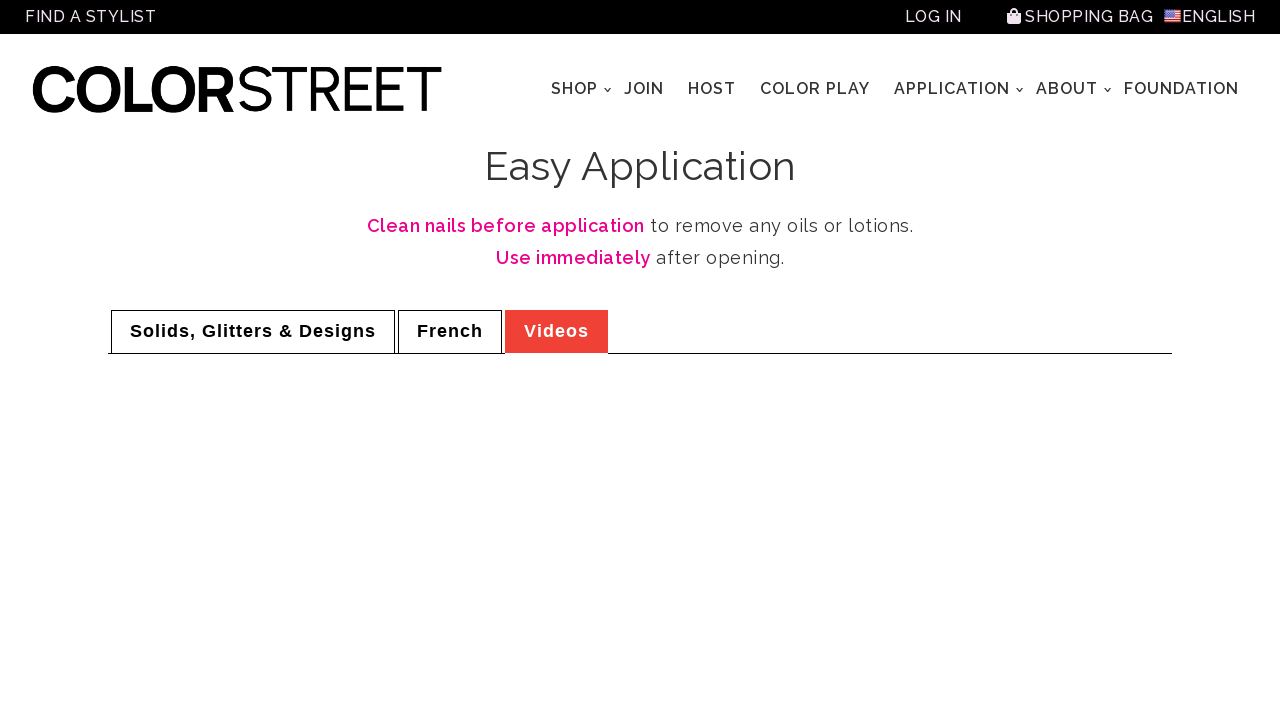

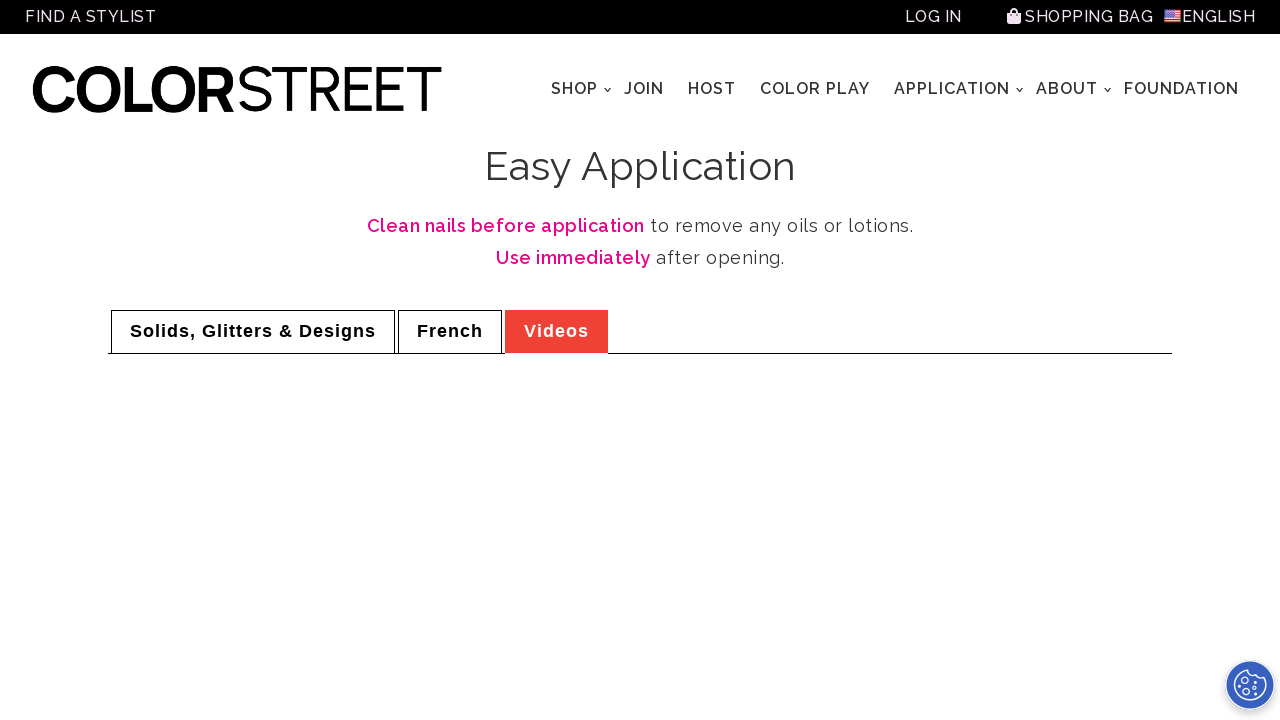